Tests right-click context menu functionality by performing a context click on a button element

Starting URL: https://swisnl.github.io/jQuery-contextMenu/demo.html

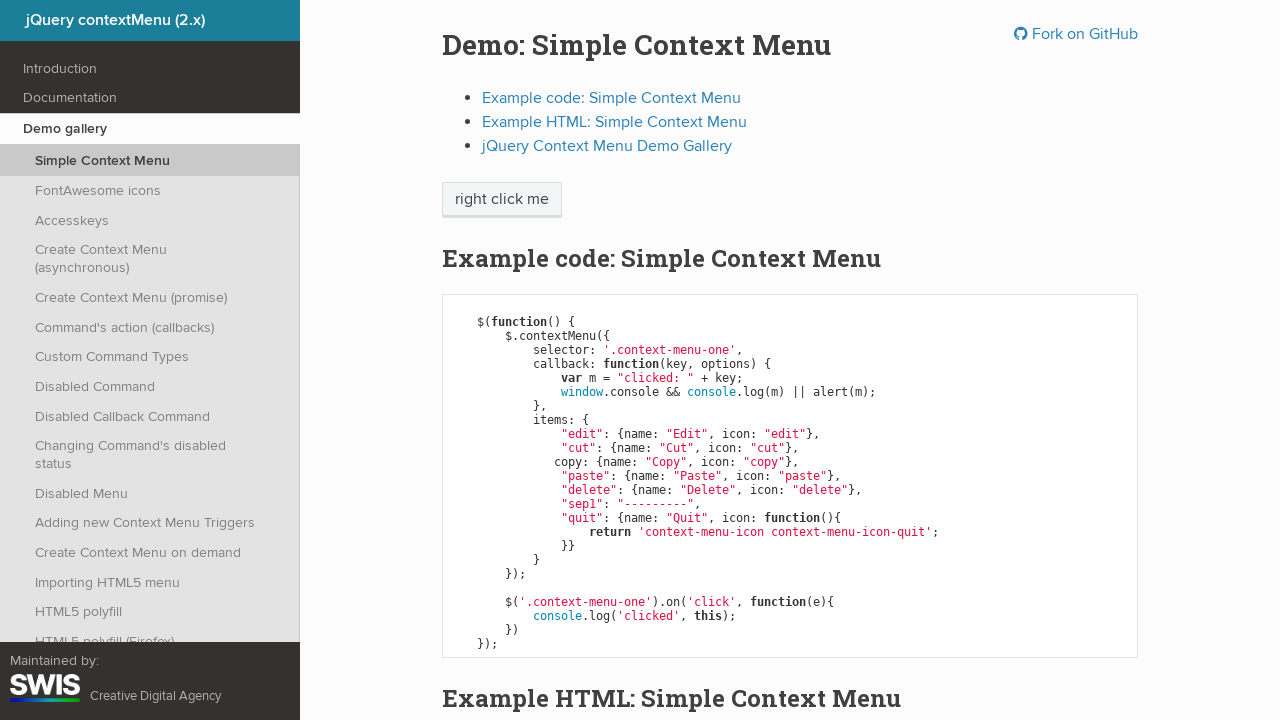

Located the context menu button element
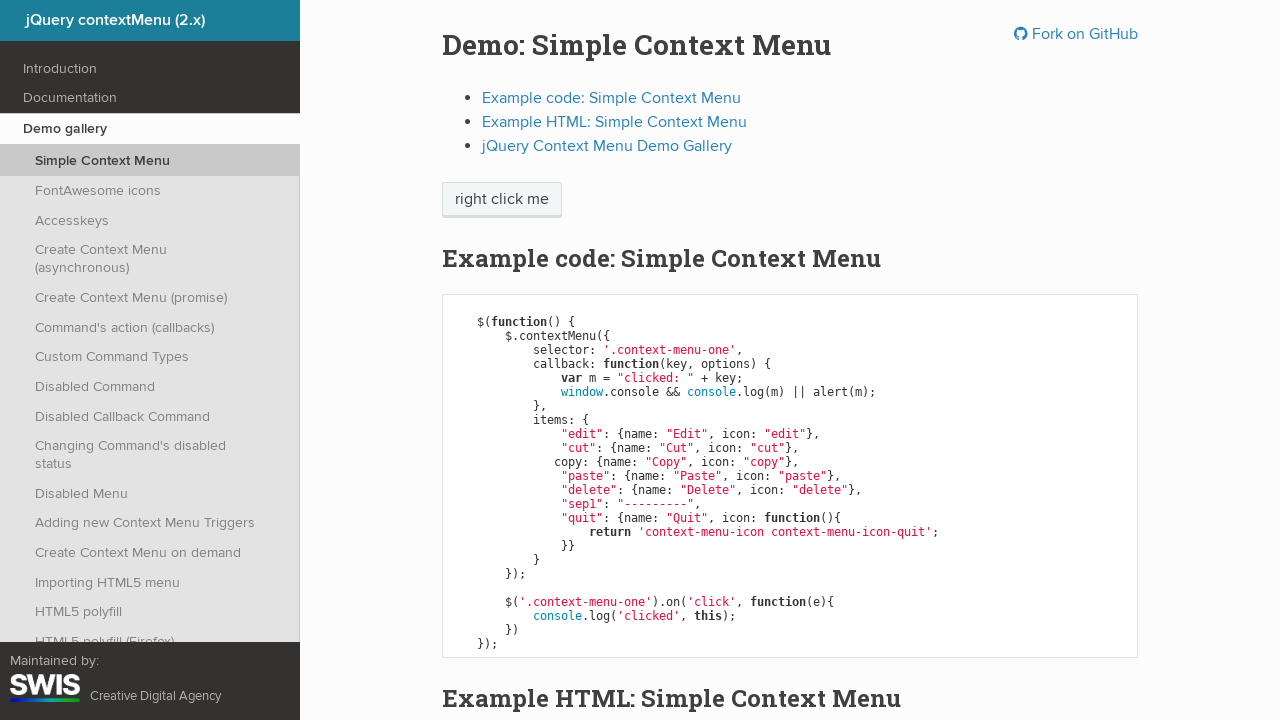

Performed right-click on the context menu button at (502, 200) on xpath=//span[@class='context-menu-one btn btn-neutral']
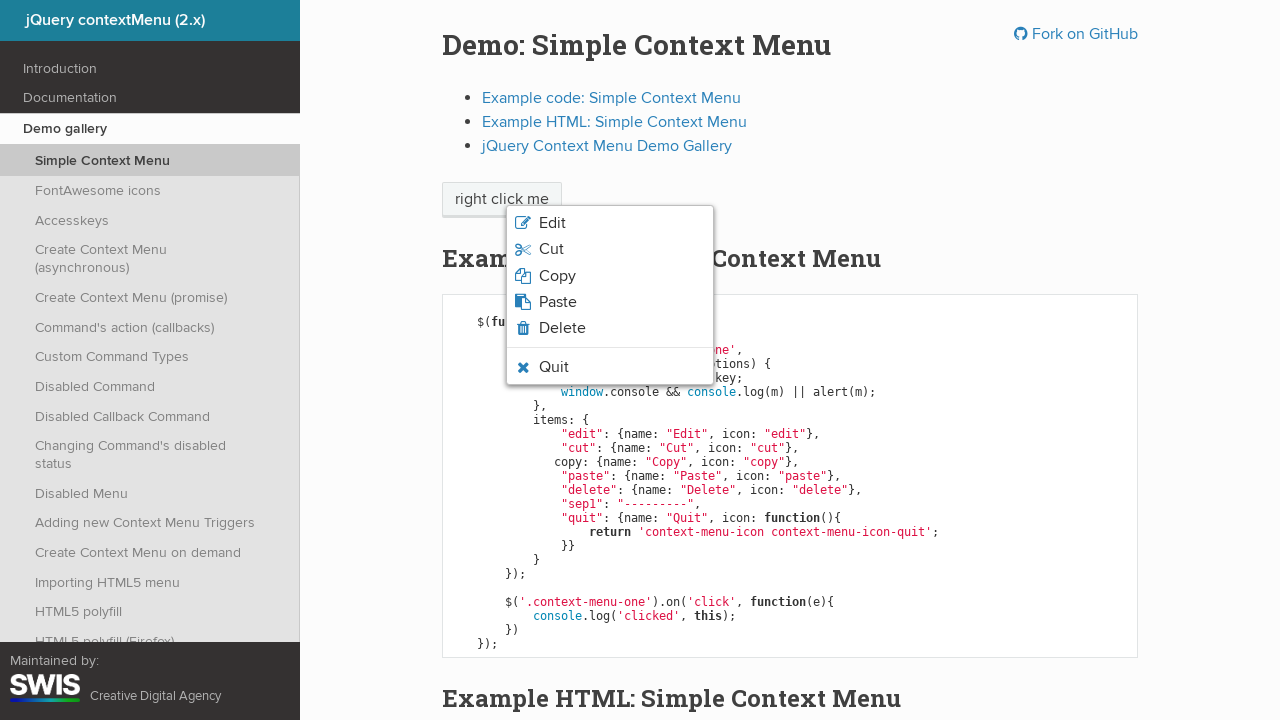

Context menu appeared and became visible
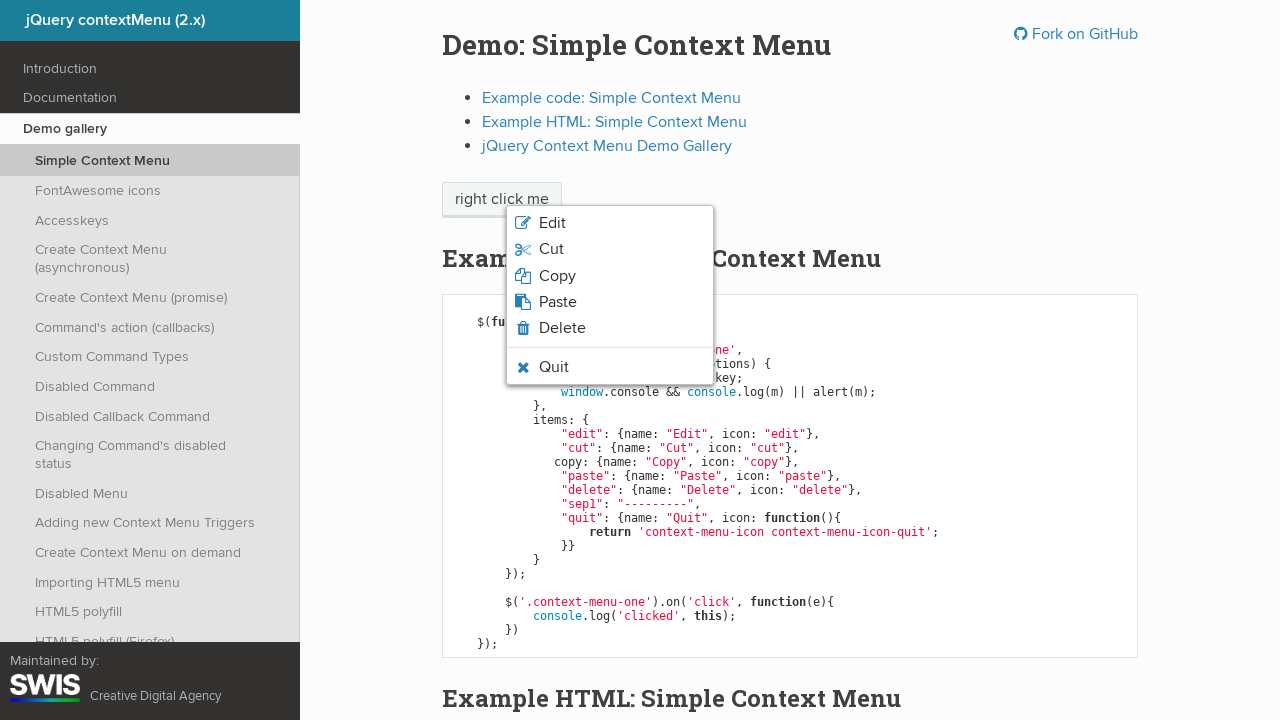

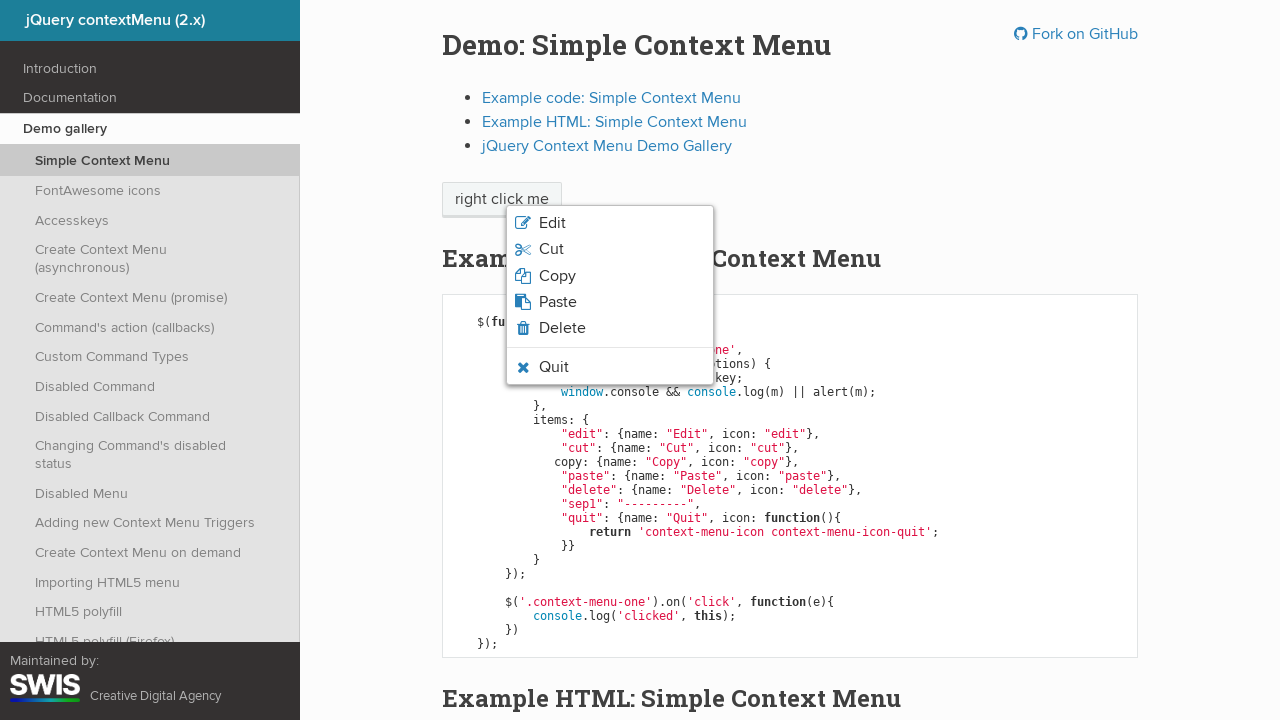